Tests dropdown/select element functionality by selecting options using different methods: by visible text, by index, and by value

Starting URL: https://training-support.net/webelements/selects

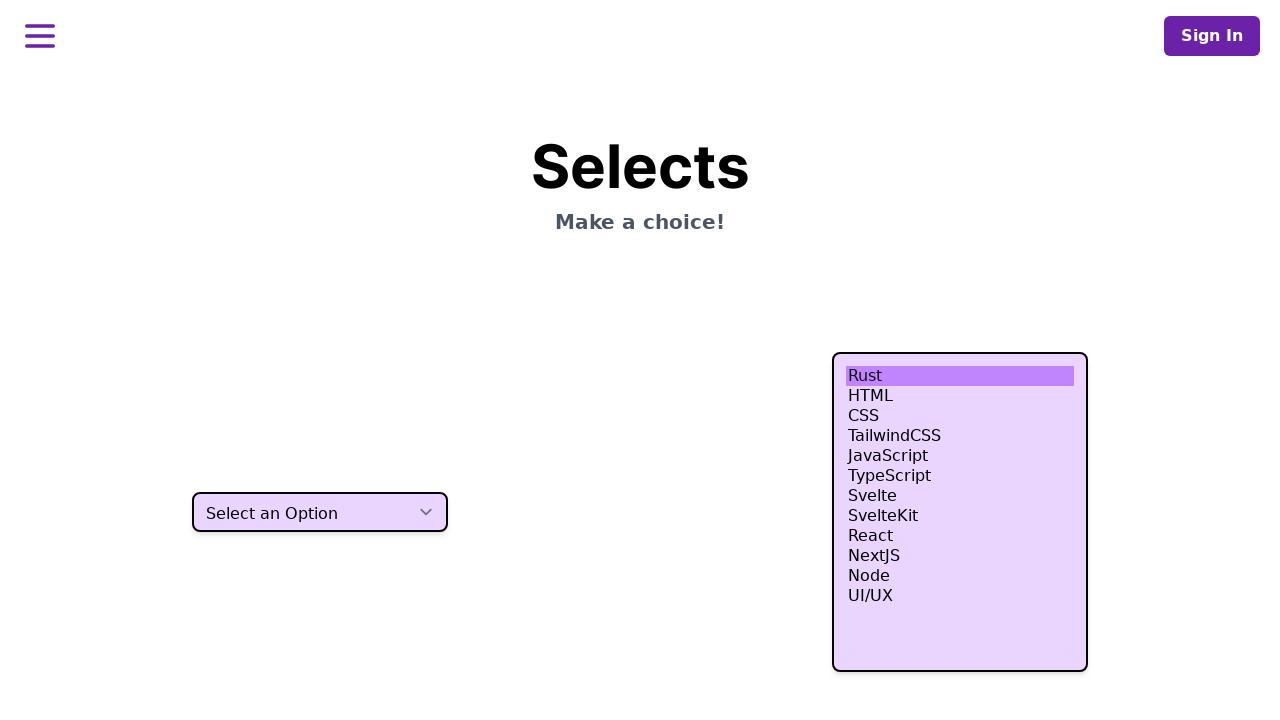

Located the dropdown select element
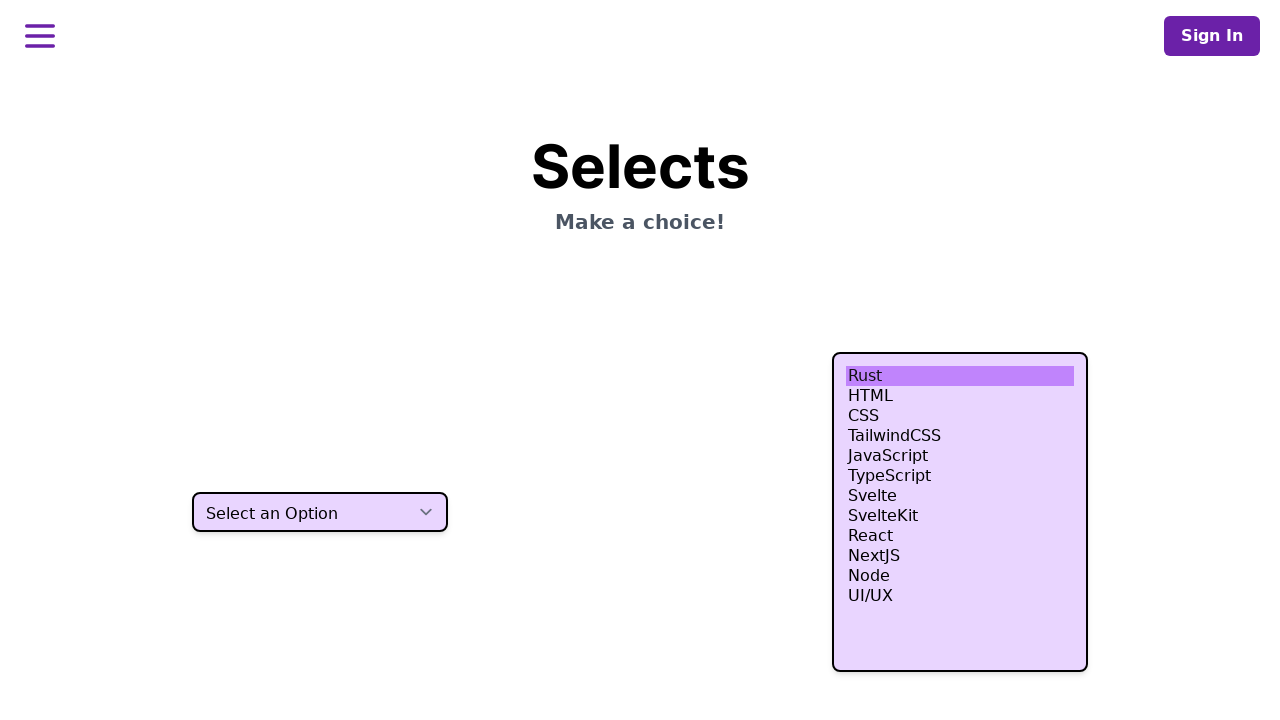

Selected option 'Two' by visible text on select.h-10
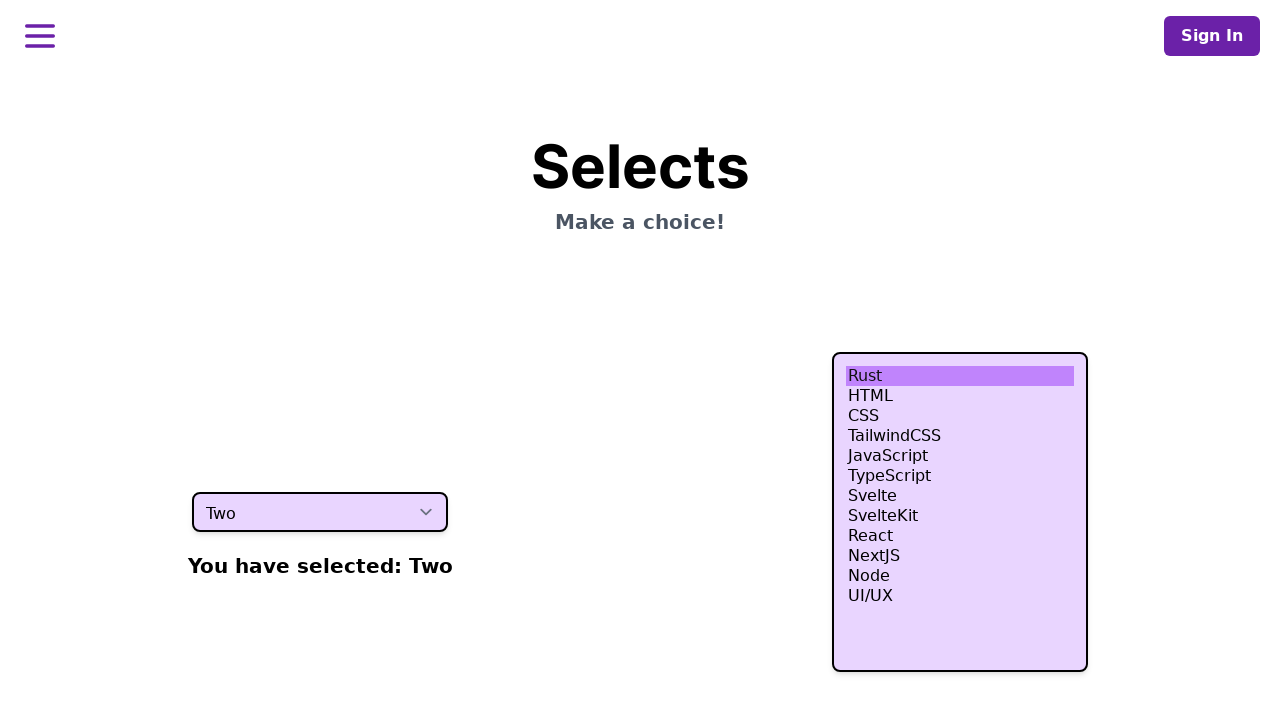

Selected option at index 3 (fourth option) on select.h-10
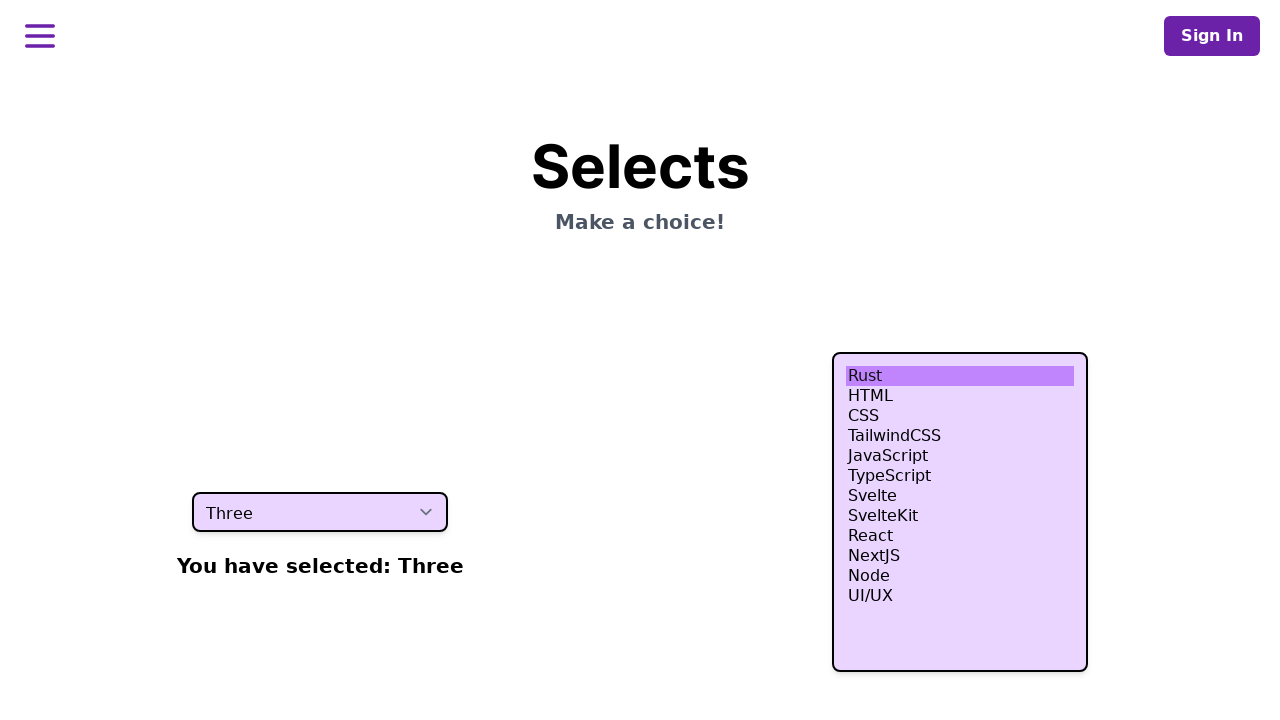

Selected option with value 'four' on select.h-10
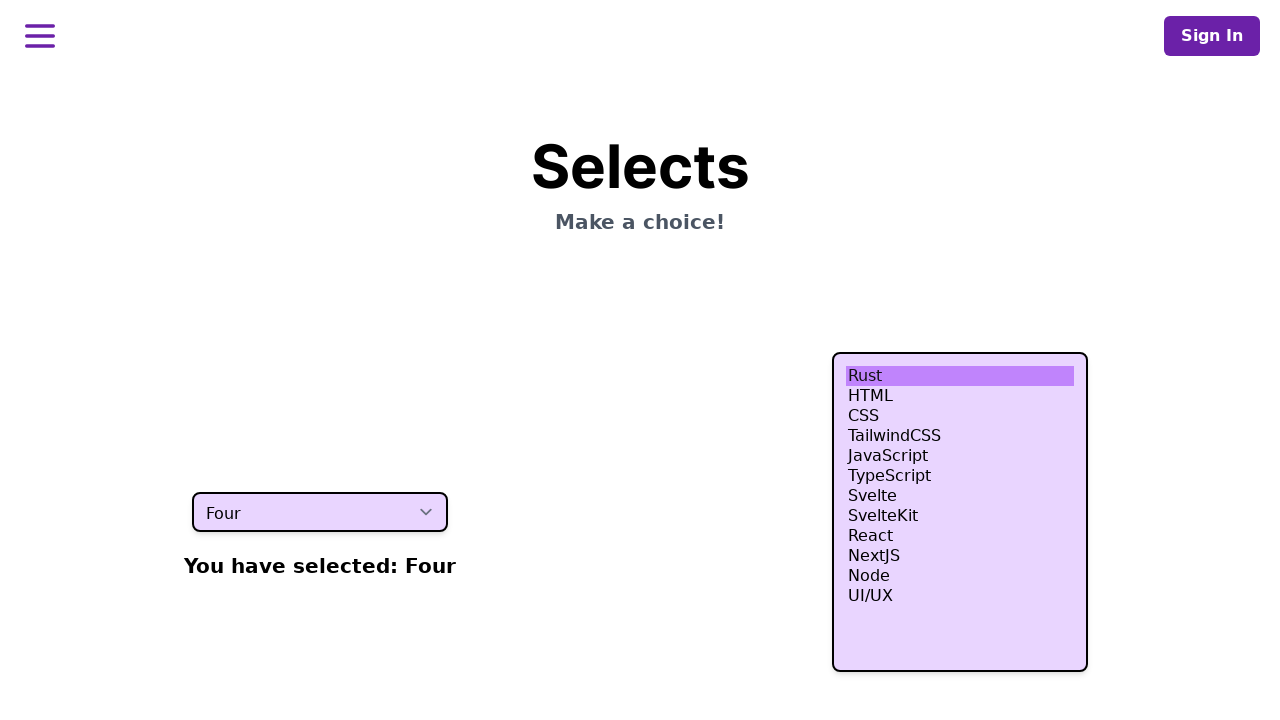

Waited 500ms to ensure selection is complete
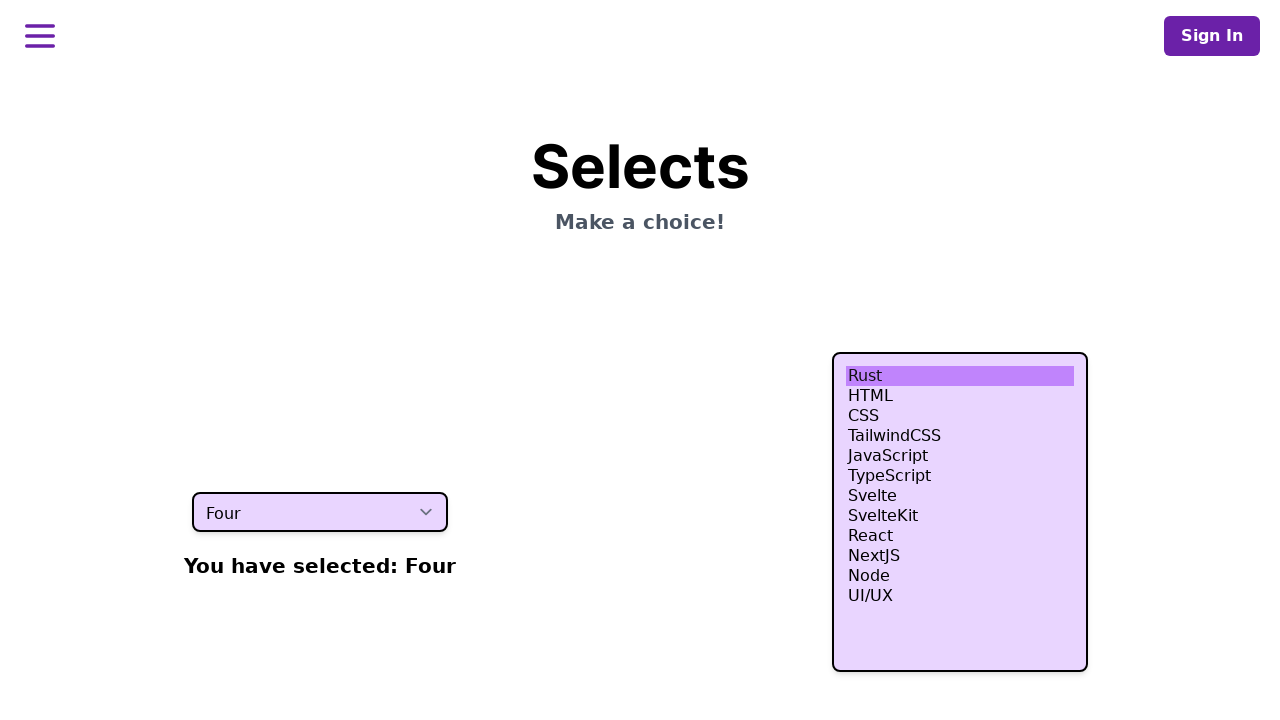

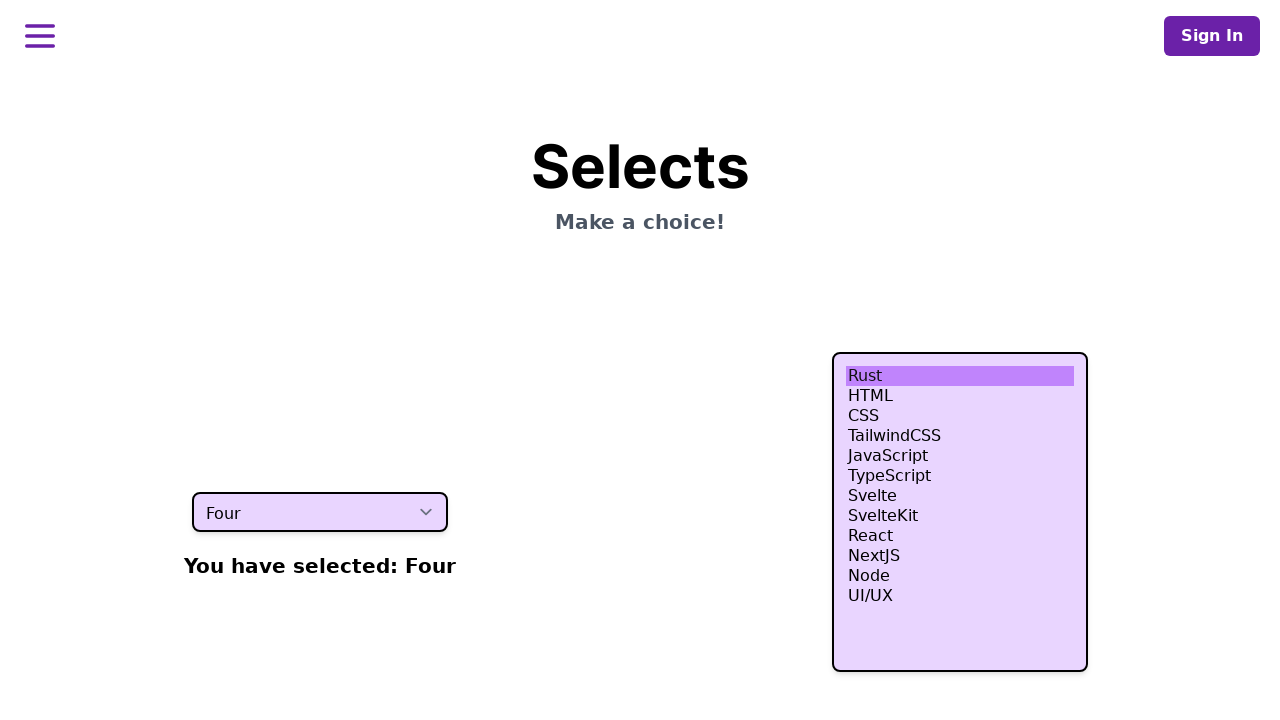